Tests navigation through product categories (Categories, Phones, Laptops, Monitors) and verifies that product items are displayed in each category listing.

Starting URL: https://www.demoblaze.com

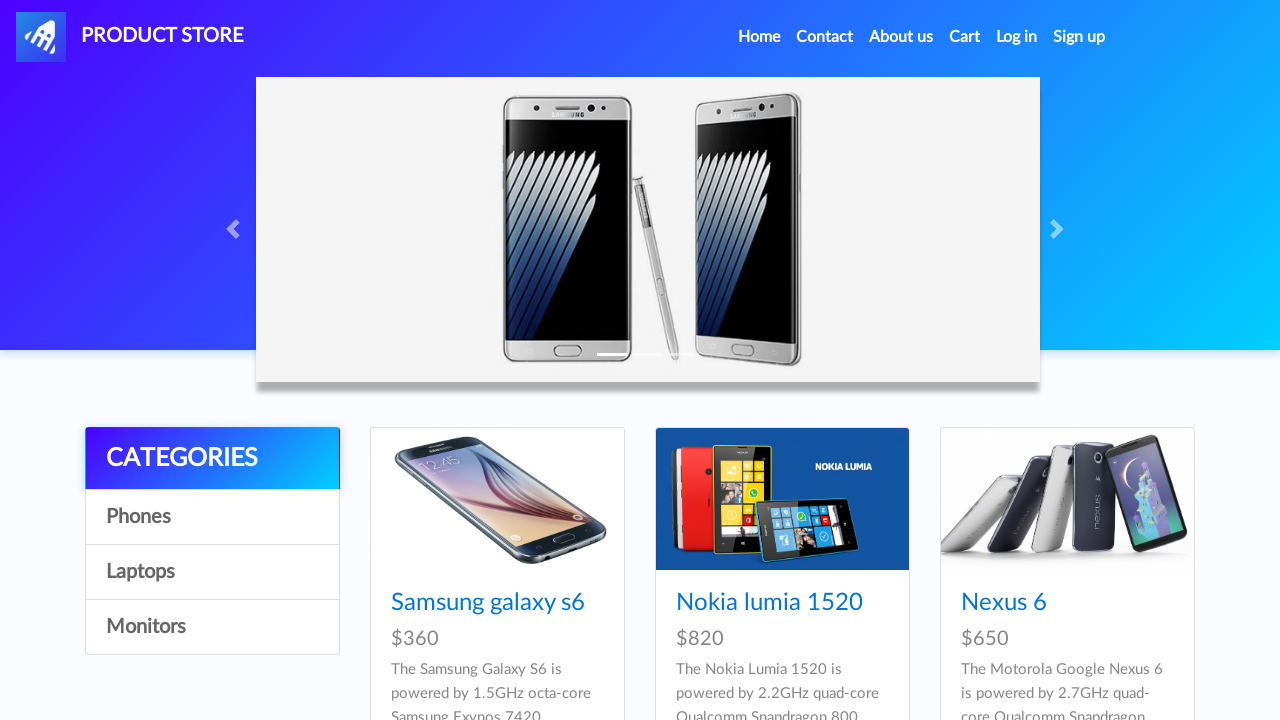

Clicked on category: //a[@id='cat'] at (212, 459) on //a[@id='cat']
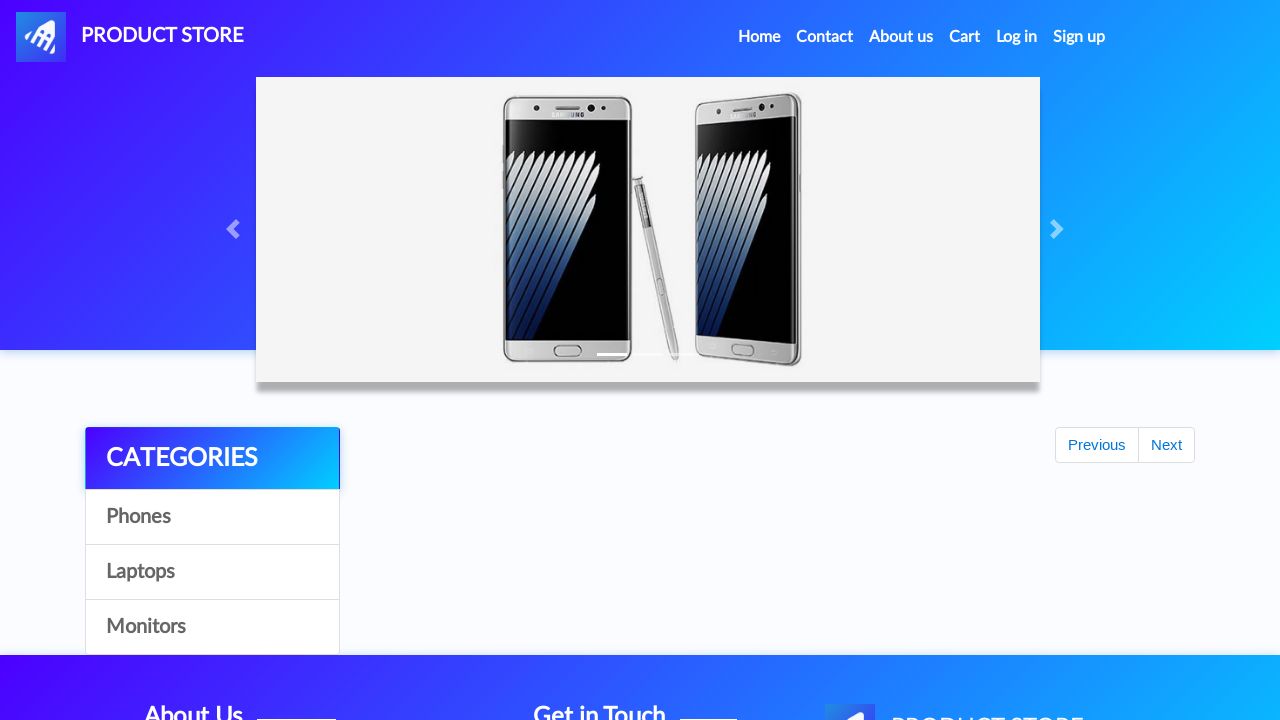

Product items loaded in category
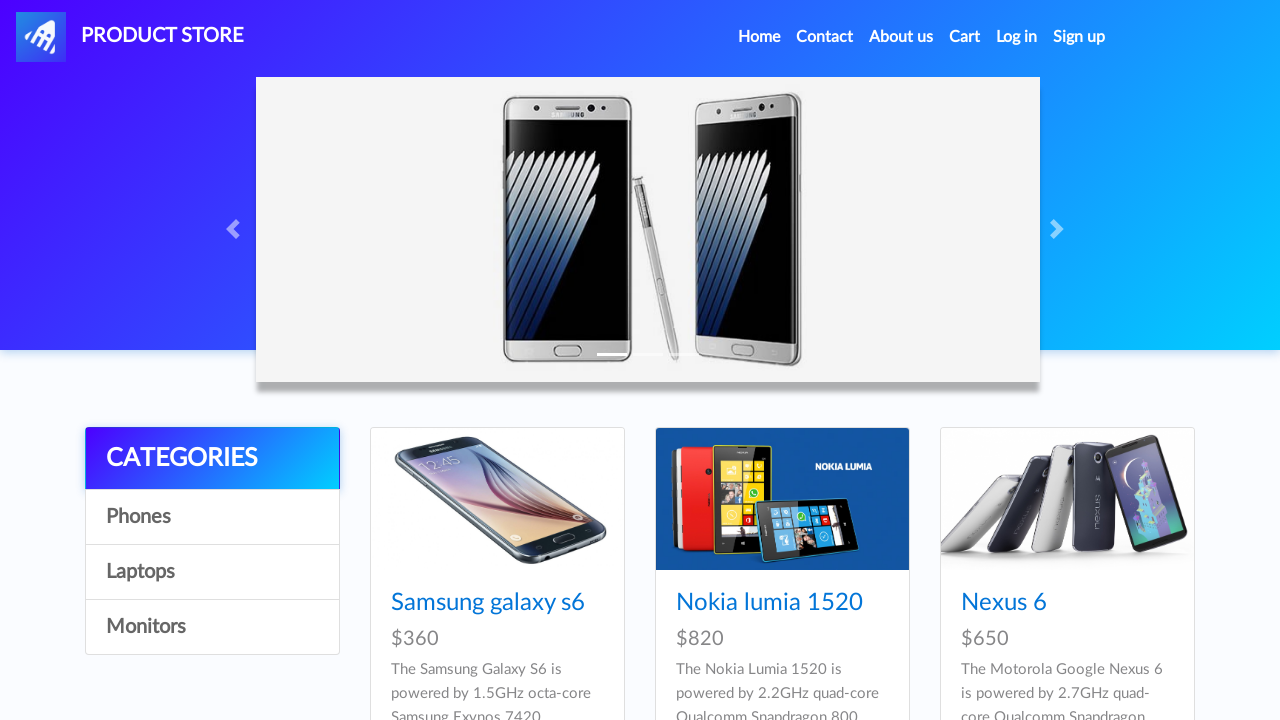

Waited for content to stabilize
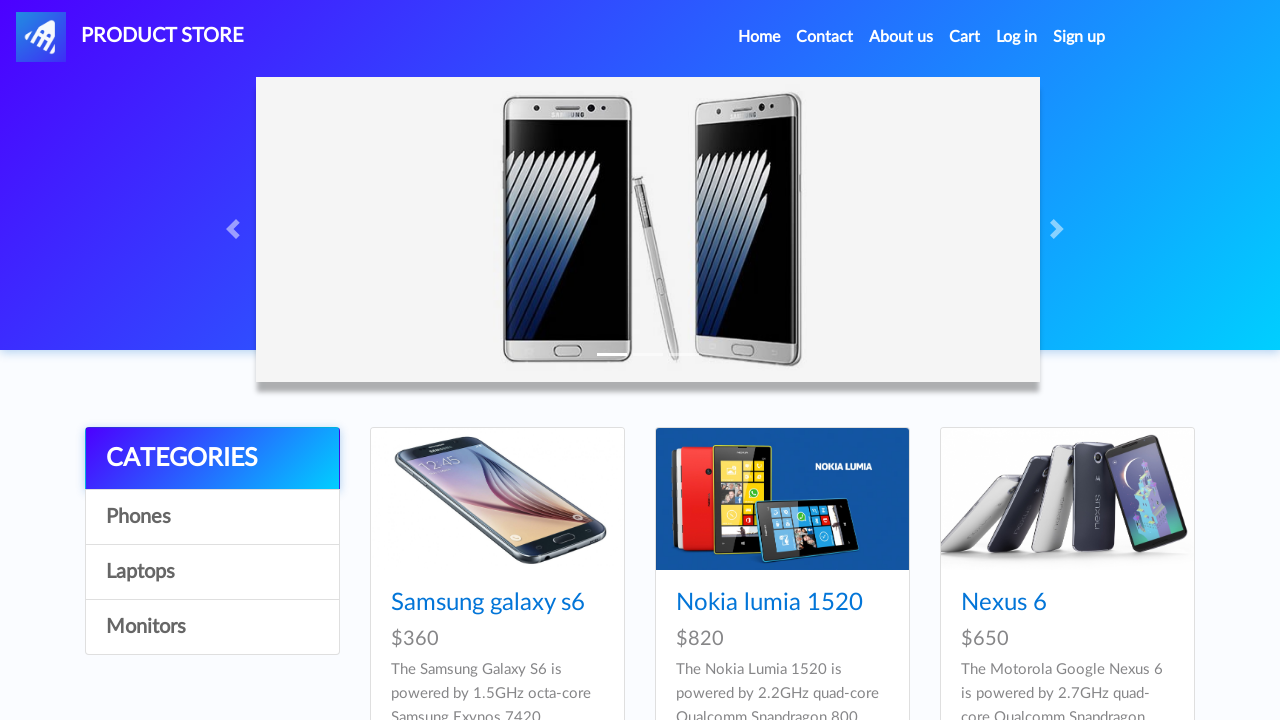

Clicked on category: //a[normalize-space()='Phones'] at (212, 517) on //a[normalize-space()='Phones']
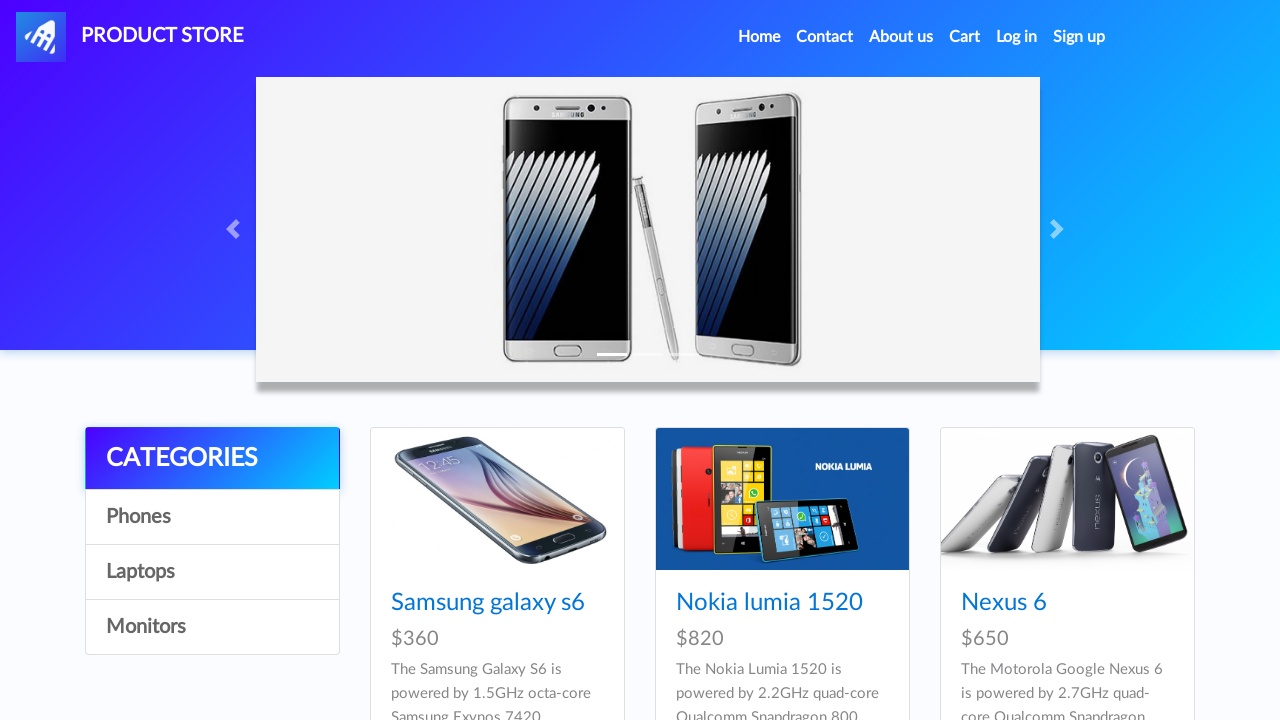

Product items loaded in category
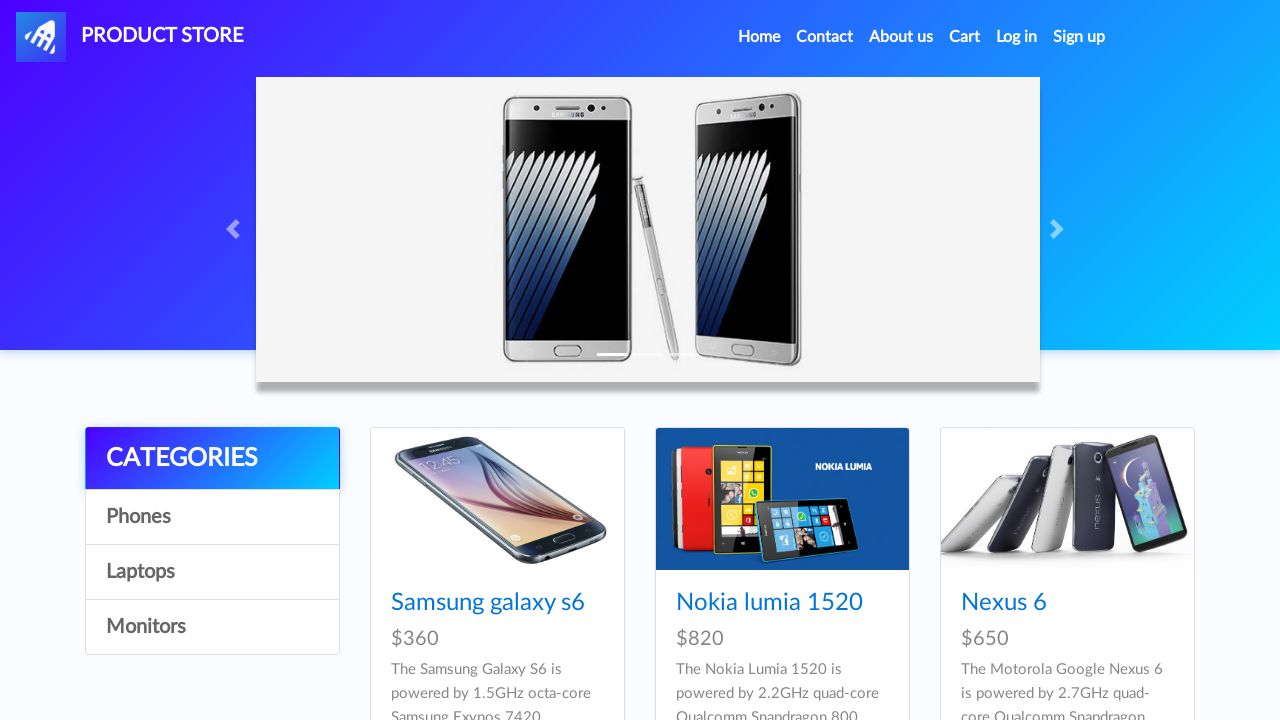

Waited for content to stabilize
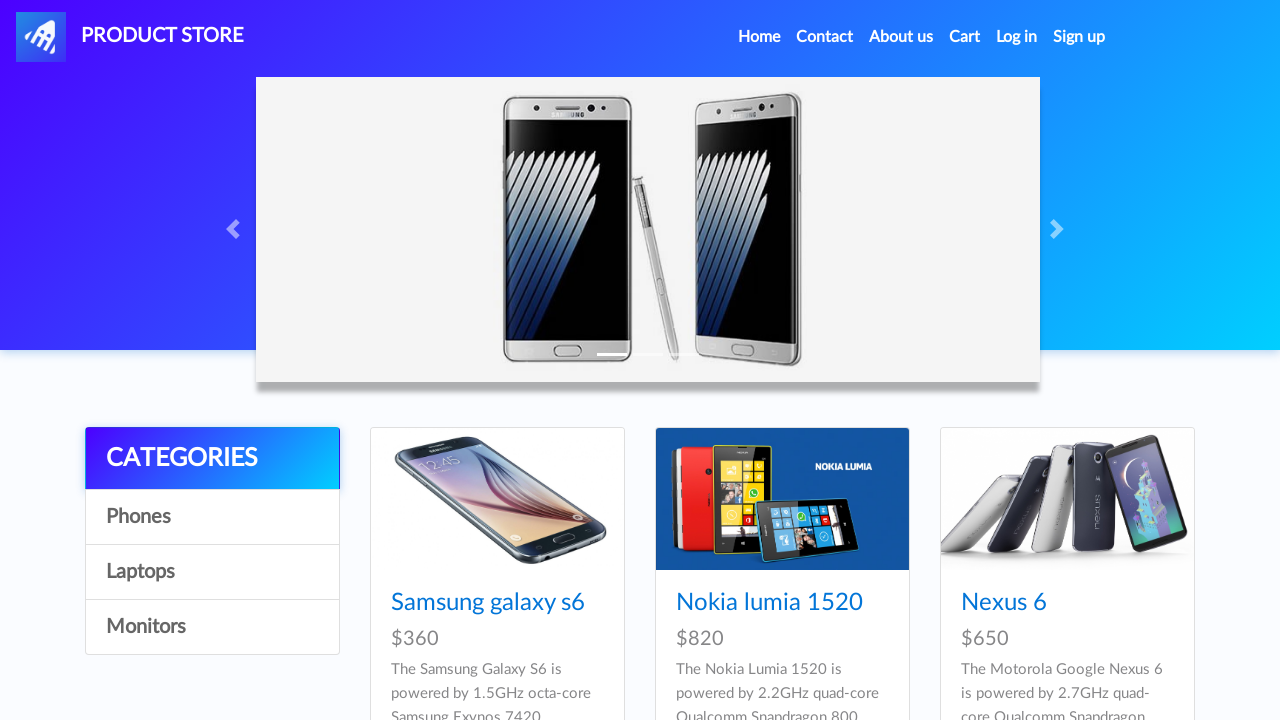

Clicked on category: //a[normalize-space()='Laptops'] at (212, 572) on //a[normalize-space()='Laptops']
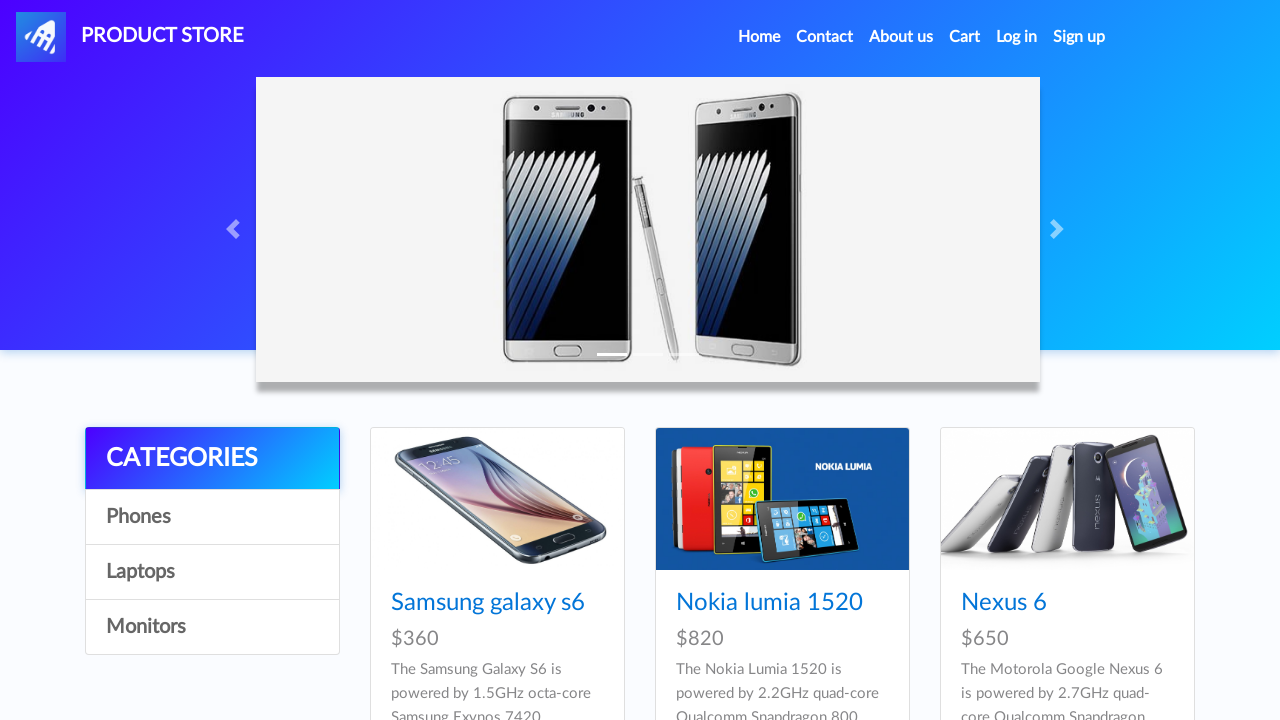

Product items loaded in category
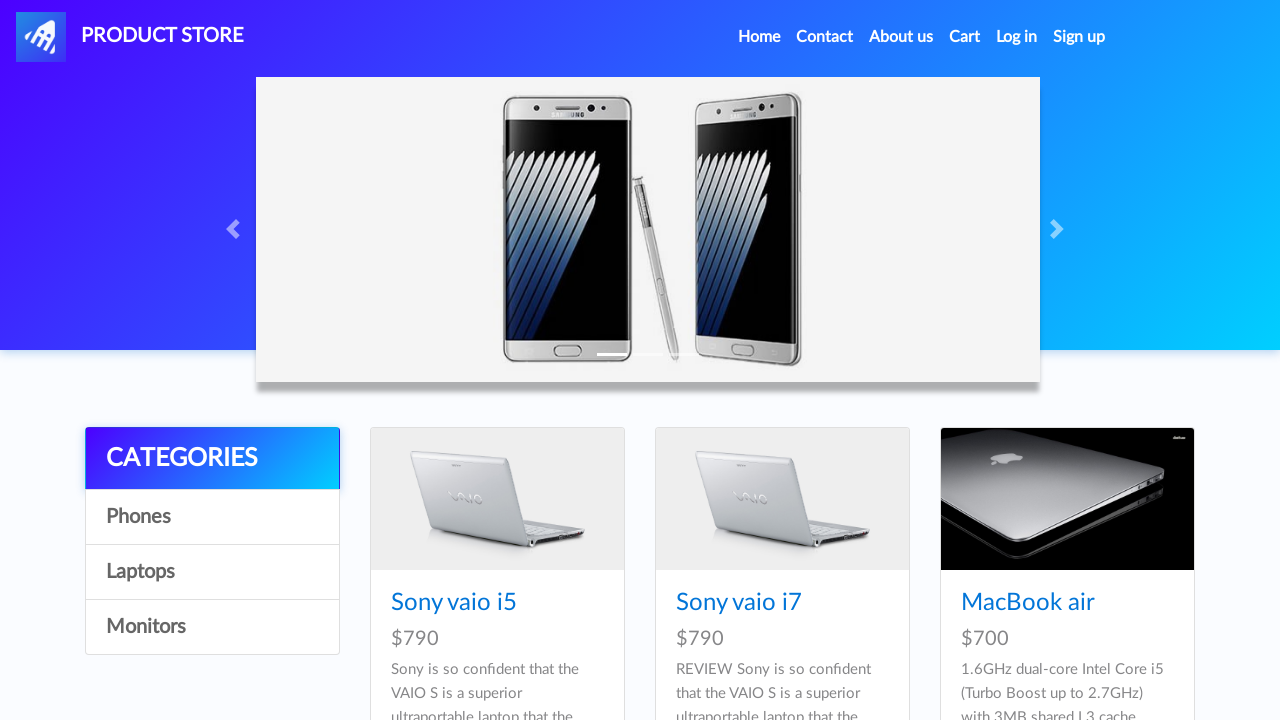

Waited for content to stabilize
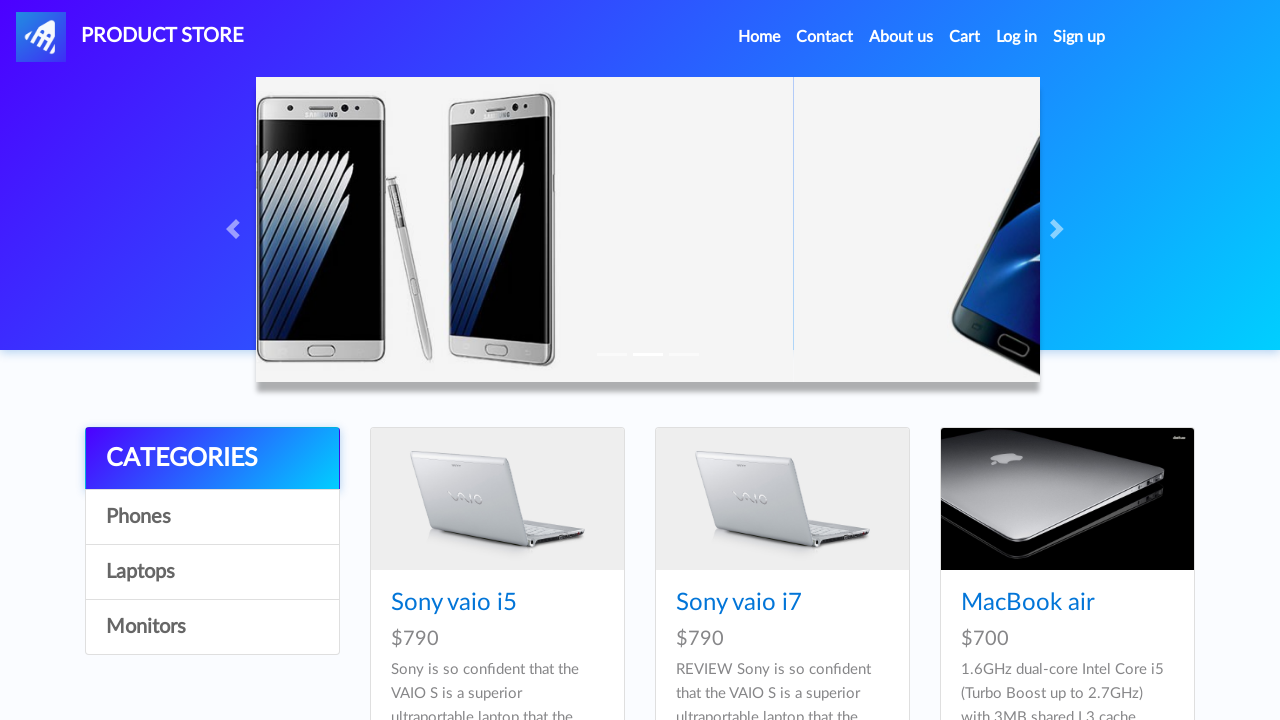

Clicked on category: //a[normalize-space()='Monitors'] at (212, 627) on //a[normalize-space()='Monitors']
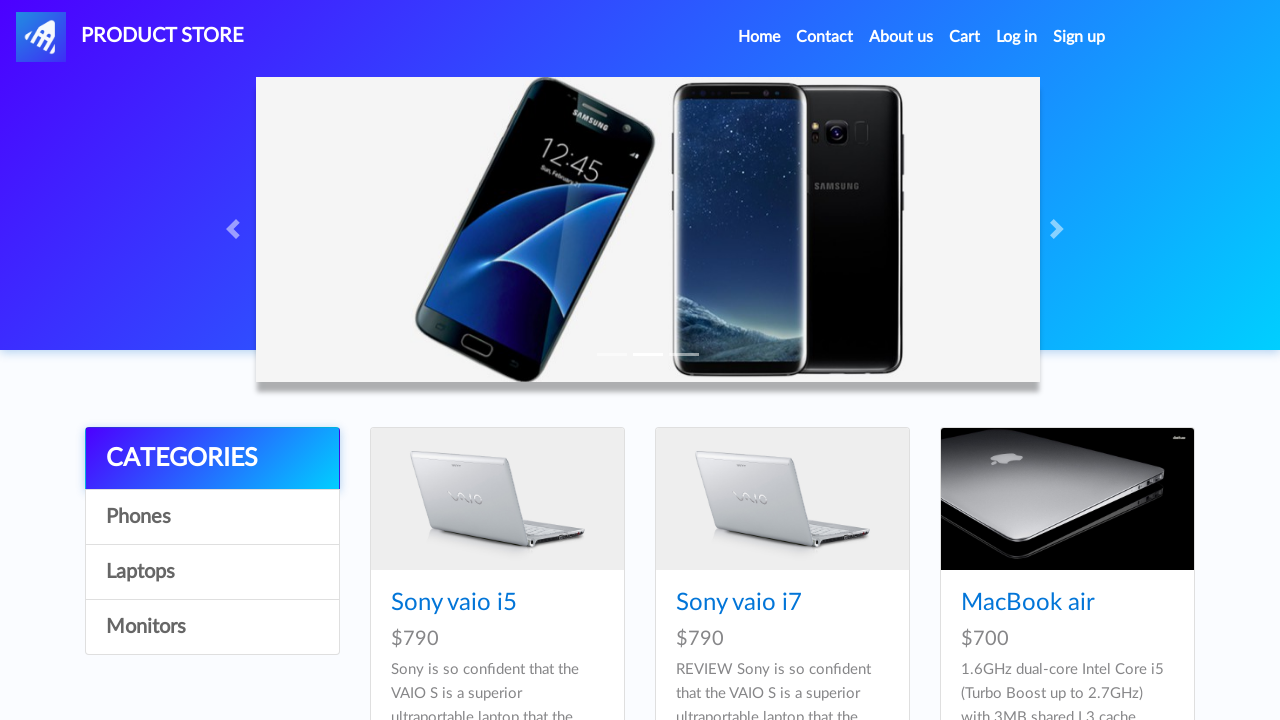

Product items loaded in category
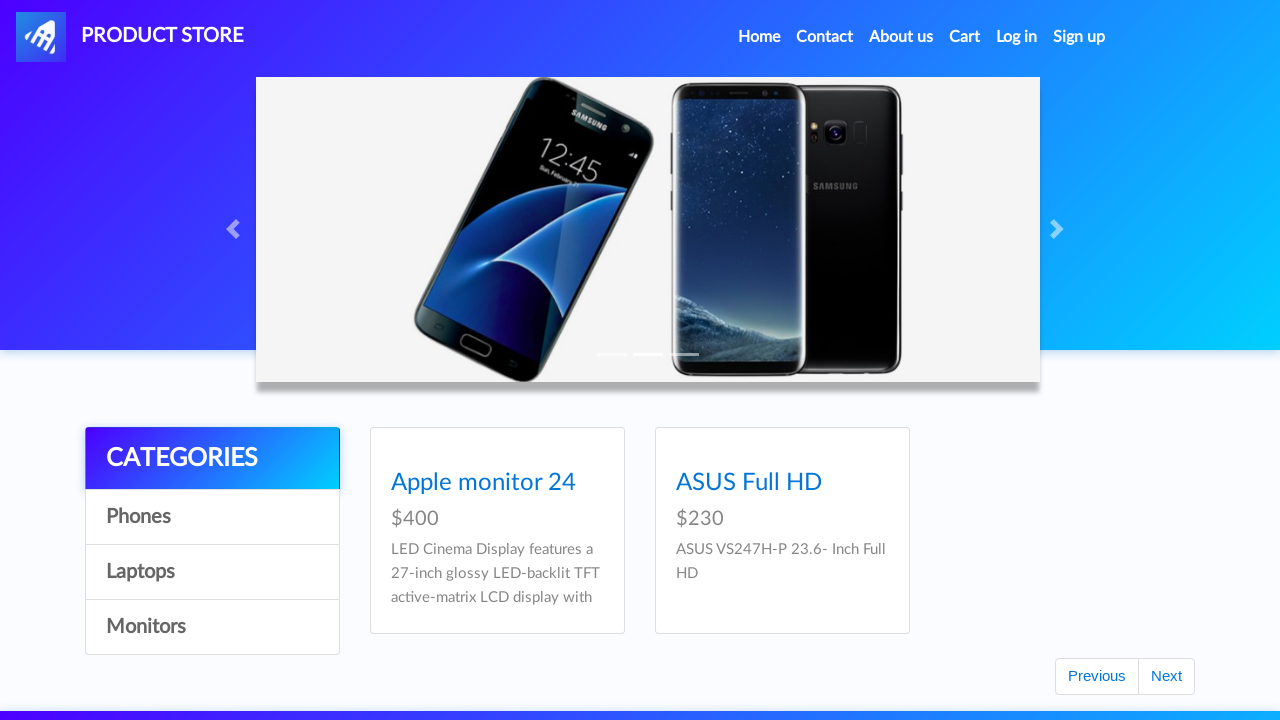

Waited for content to stabilize
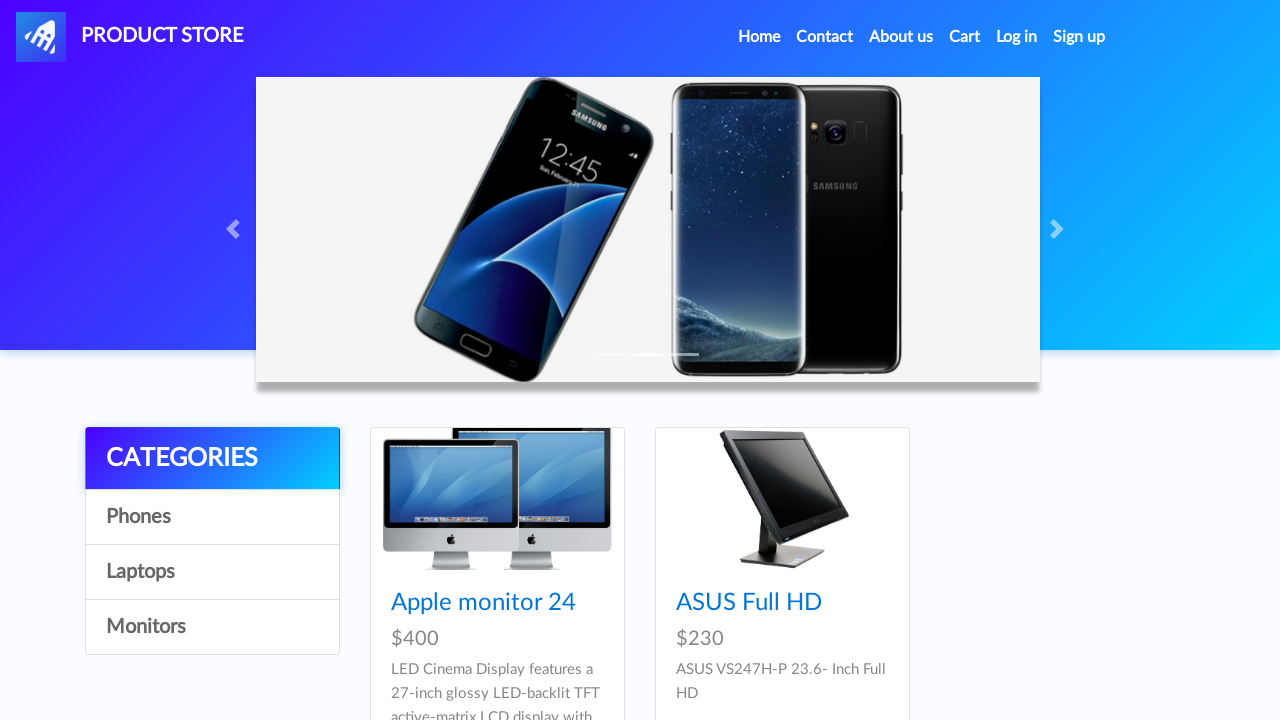

Verified that final category displays product items
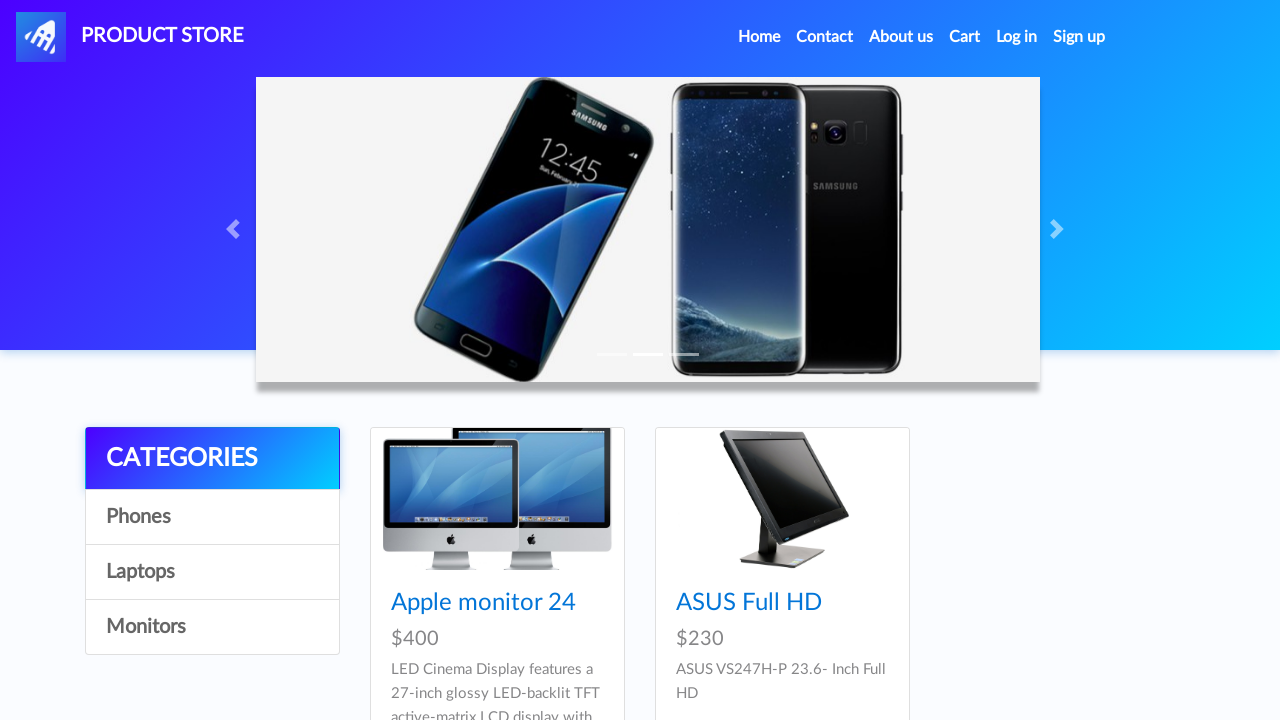

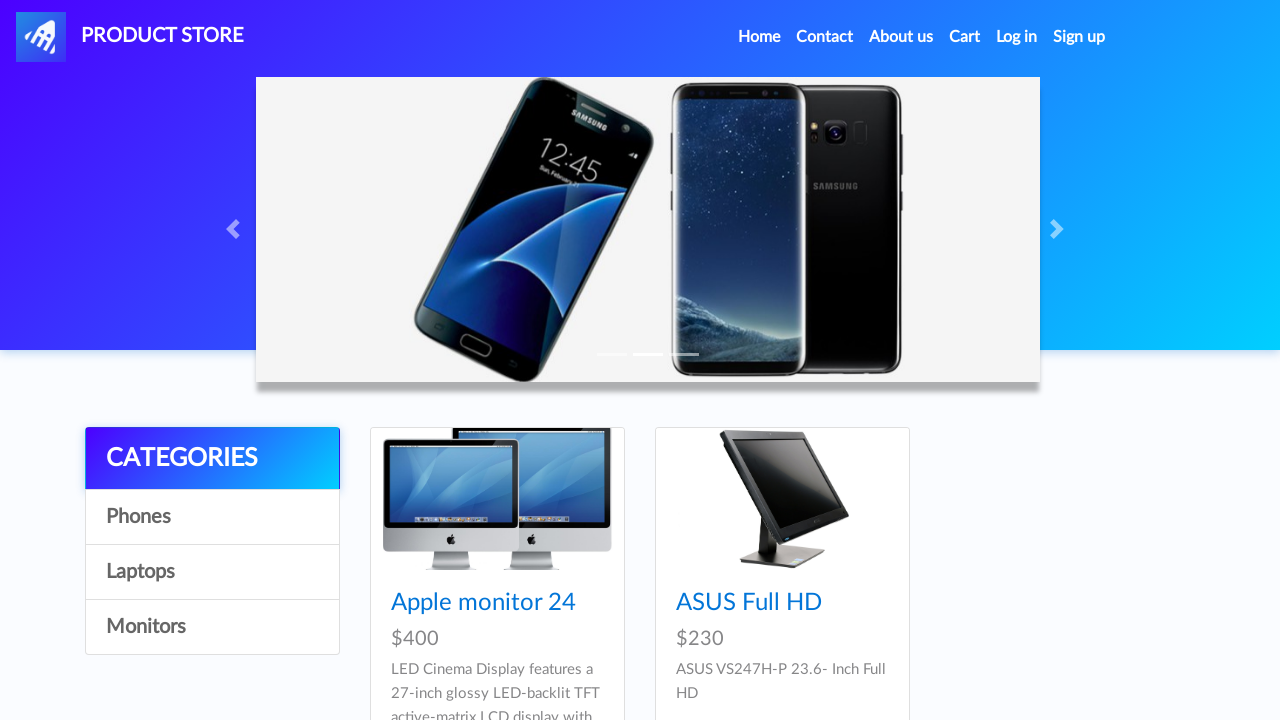